Tests hover functionality by hovering over an avatar image and verifying that additional user information (caption) appears on the page.

Starting URL: http://the-internet.herokuapp.com/hovers

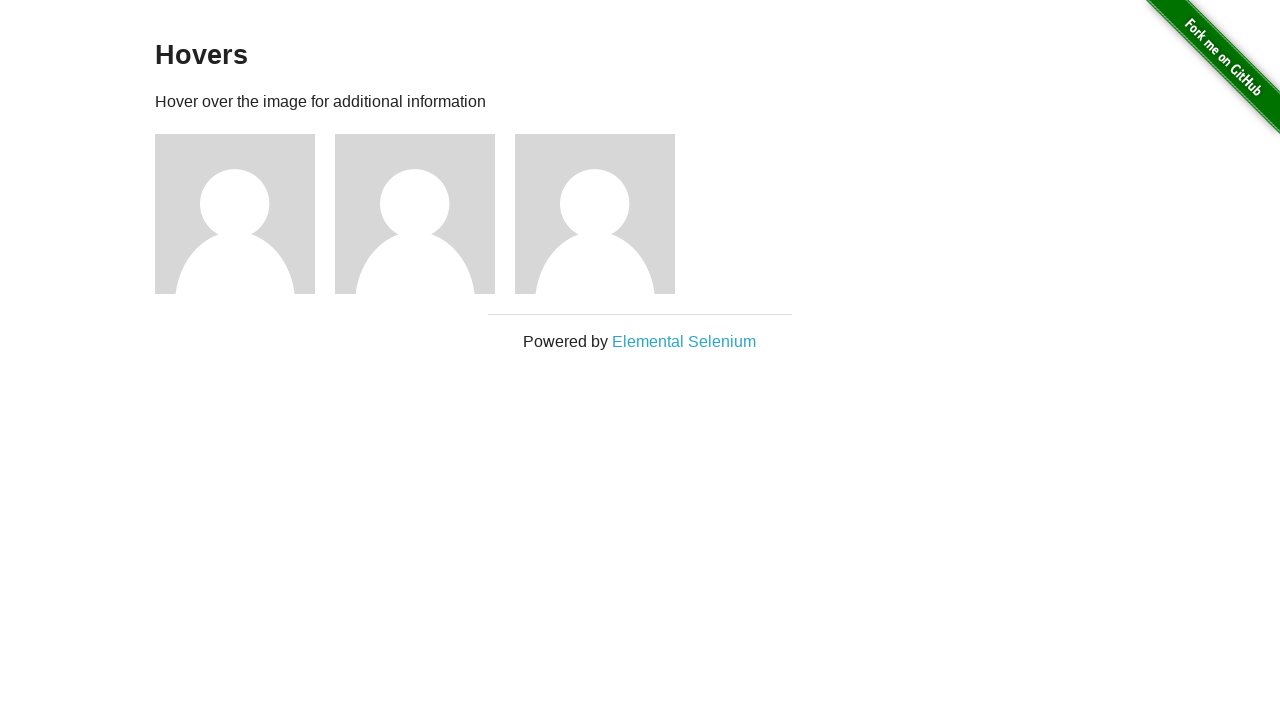

Hovered over the first avatar figure at (245, 214) on .figure >> nth=0
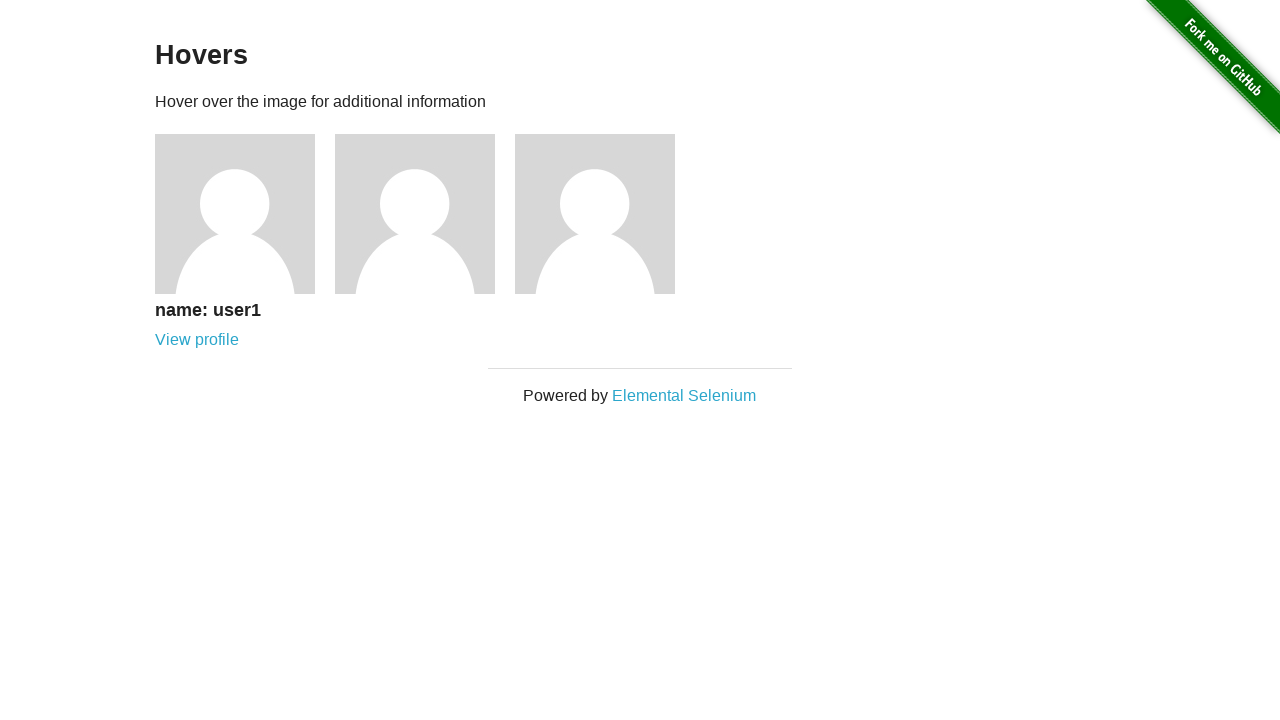

Verified that caption is visible on hover
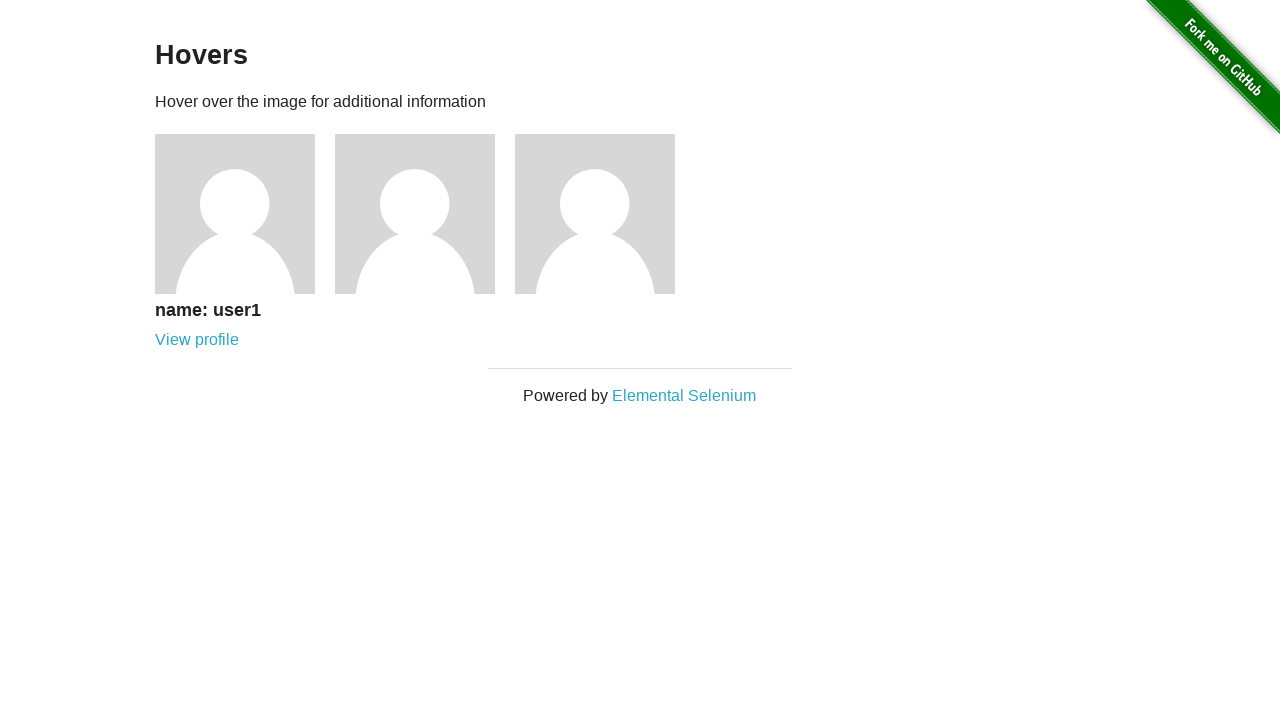

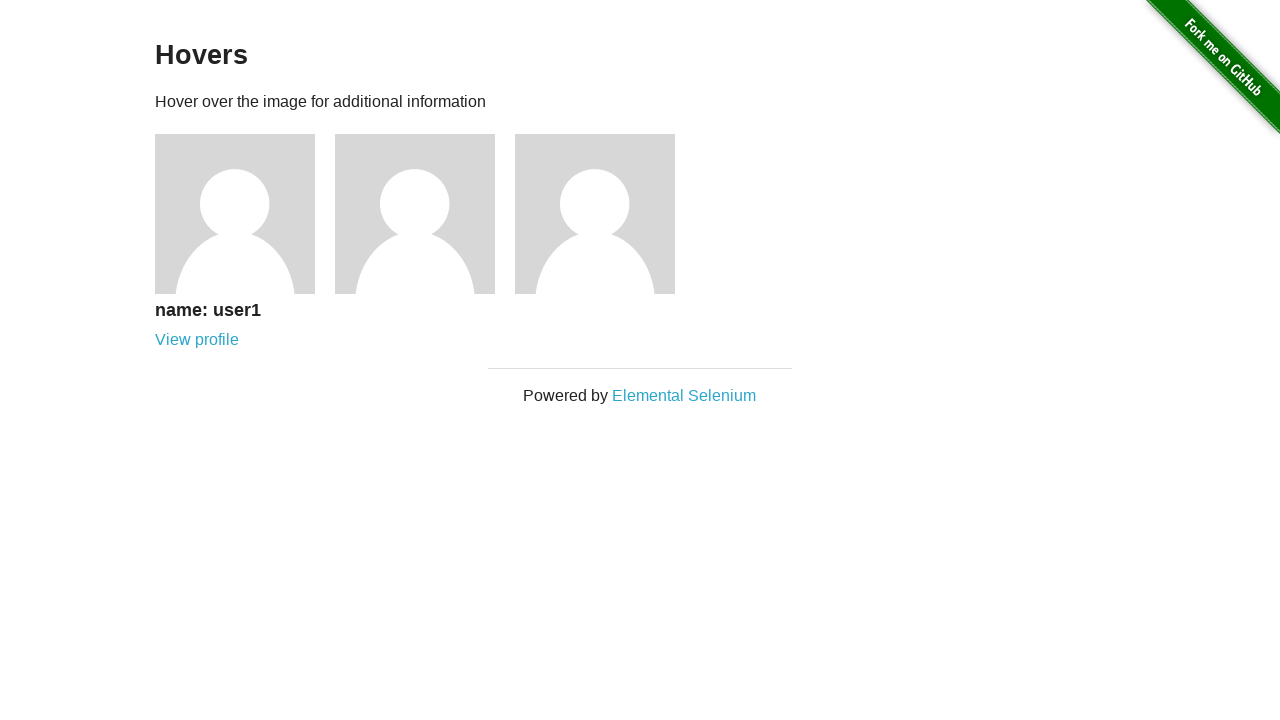